Tests browser window maximize functionality by navigating to a website and maximizing the browser window

Starting URL: https://www.mountsinai.org/

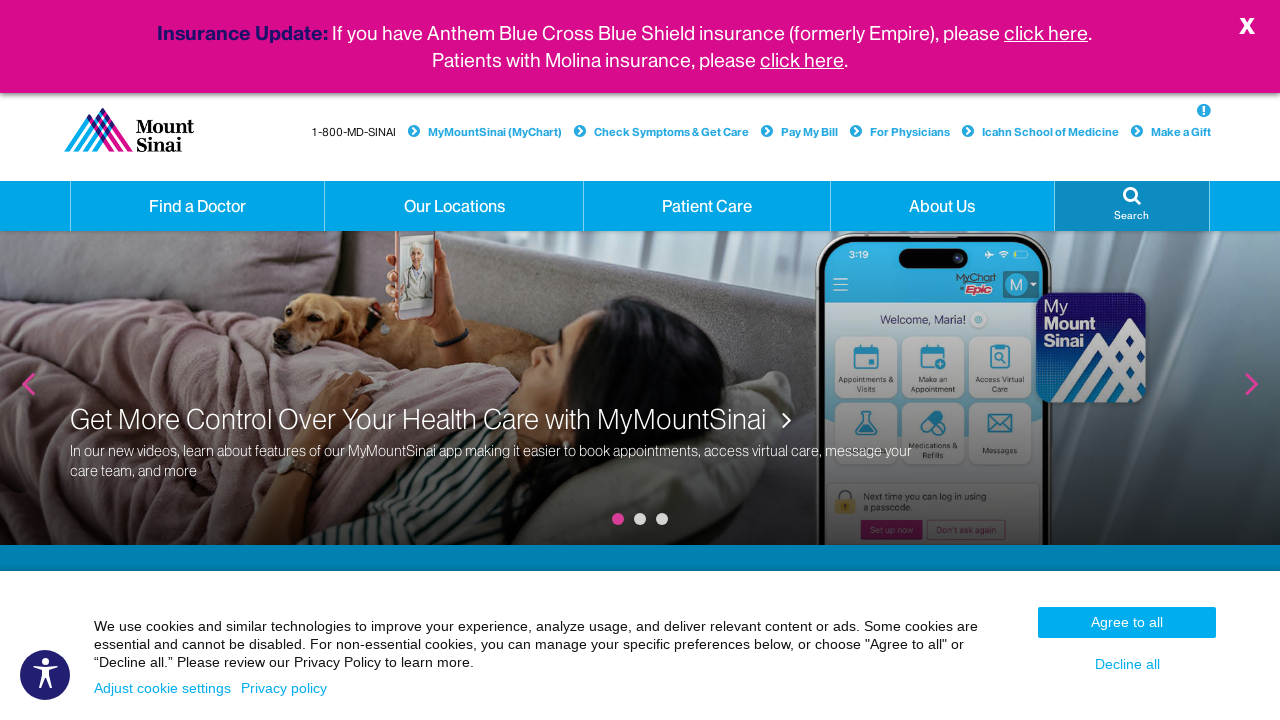

Navigated to https://www.mountsinai.org/
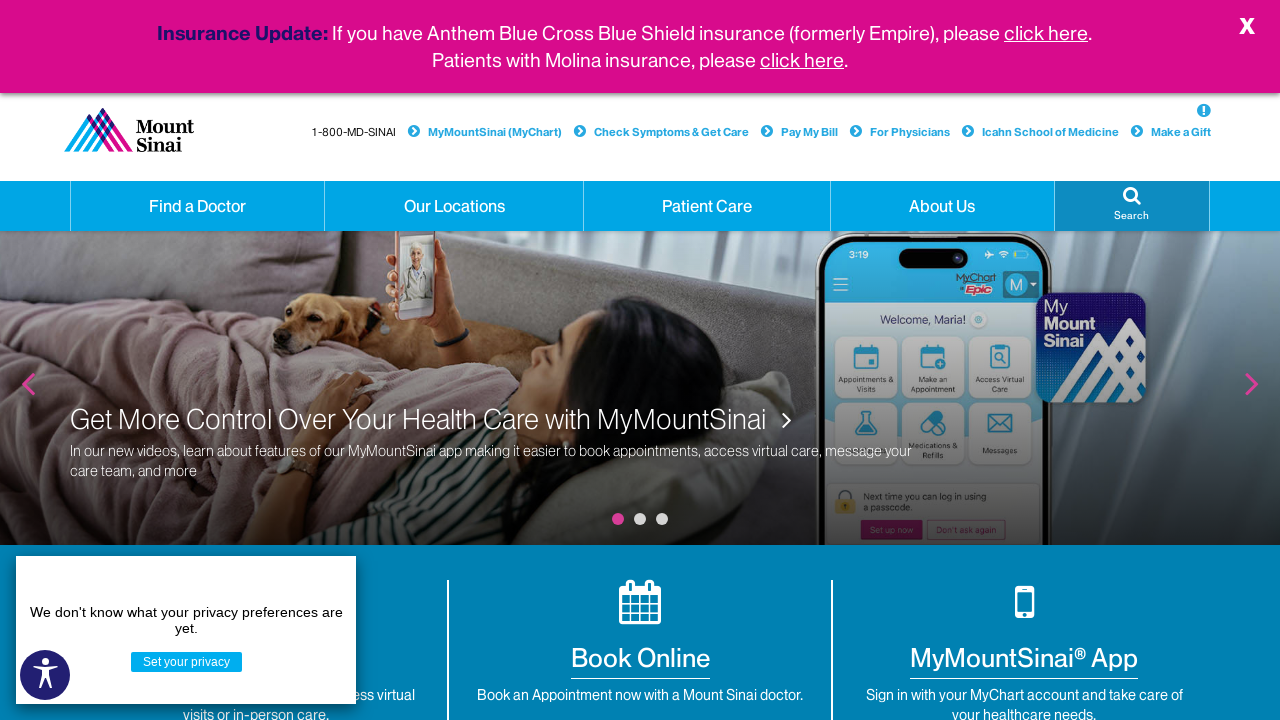

Maximized browser window by setting viewport to 1920x1080
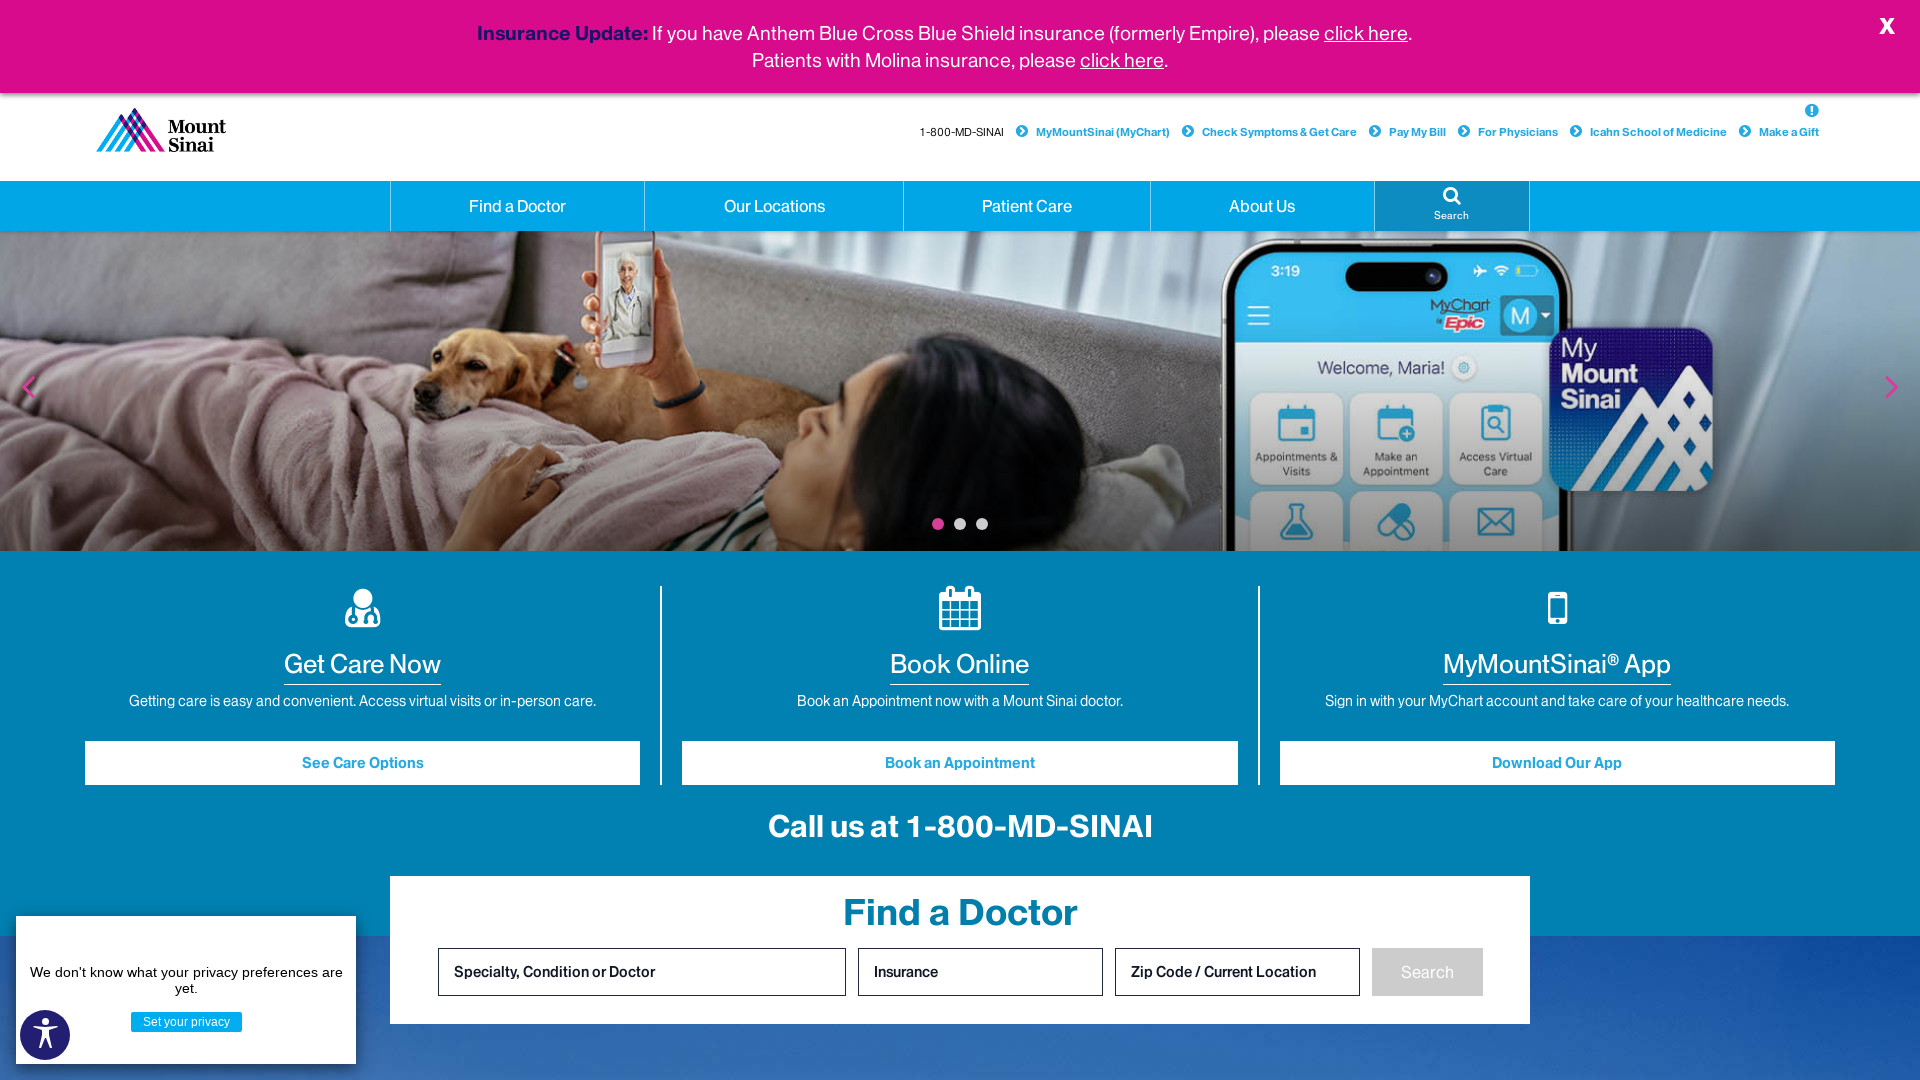

Waited for page to load (domcontentloaded state)
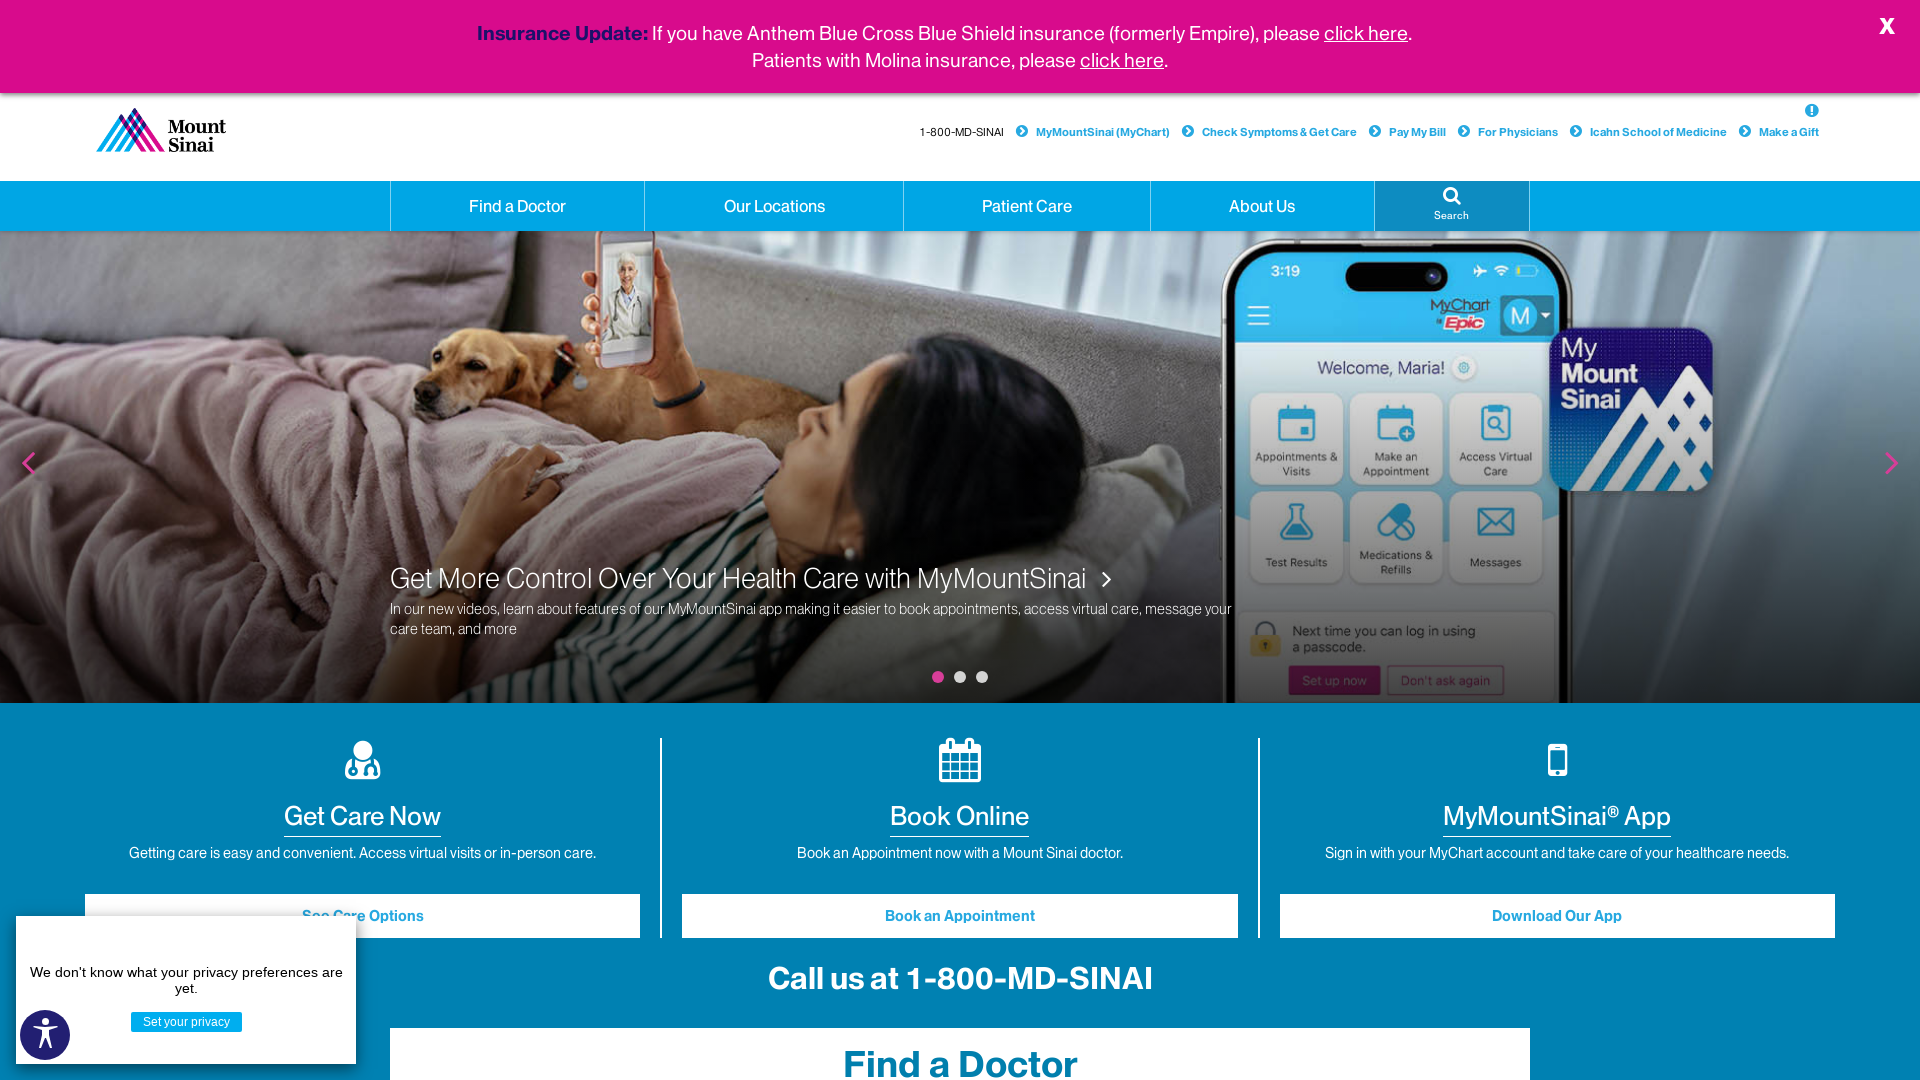

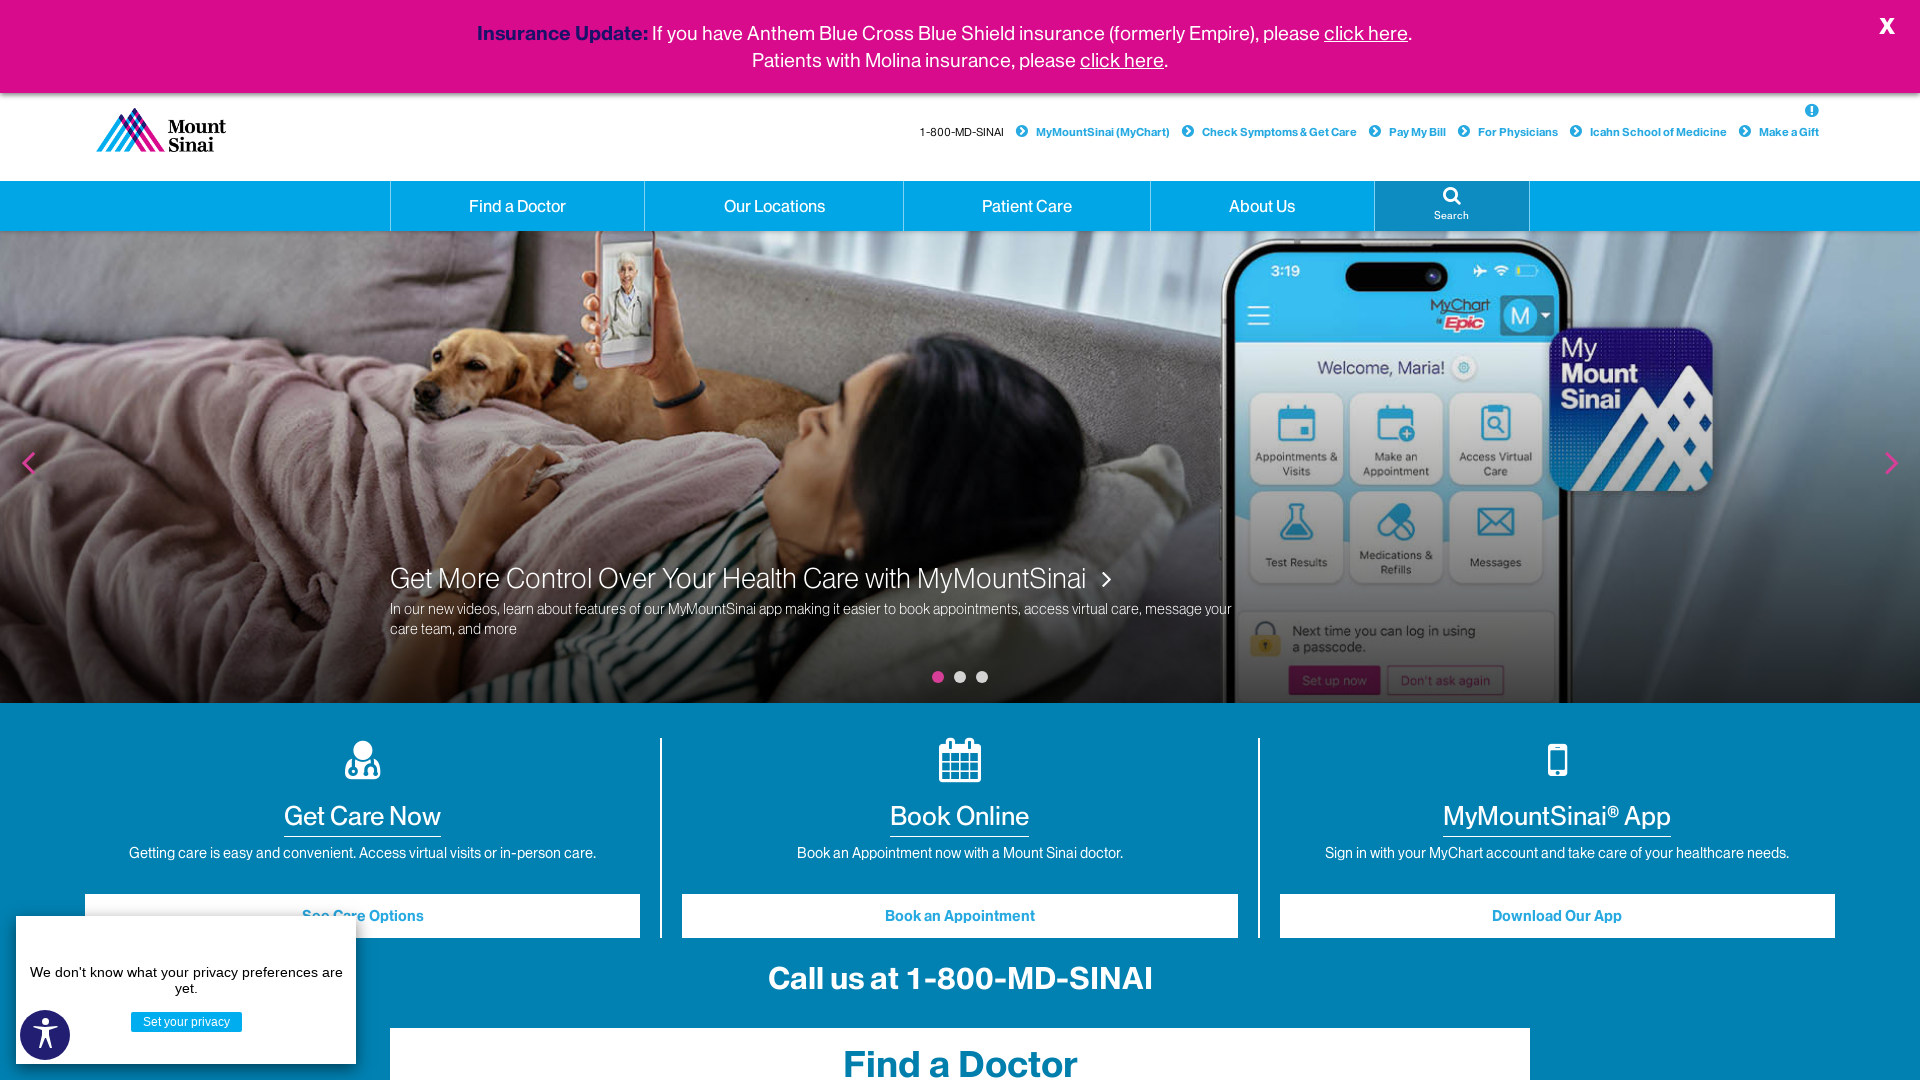